Tests dynamic loading by clicking start button and waiting for loading icon to disappear

Starting URL: http://the-internet.herokuapp.com/dynamic_loading/2

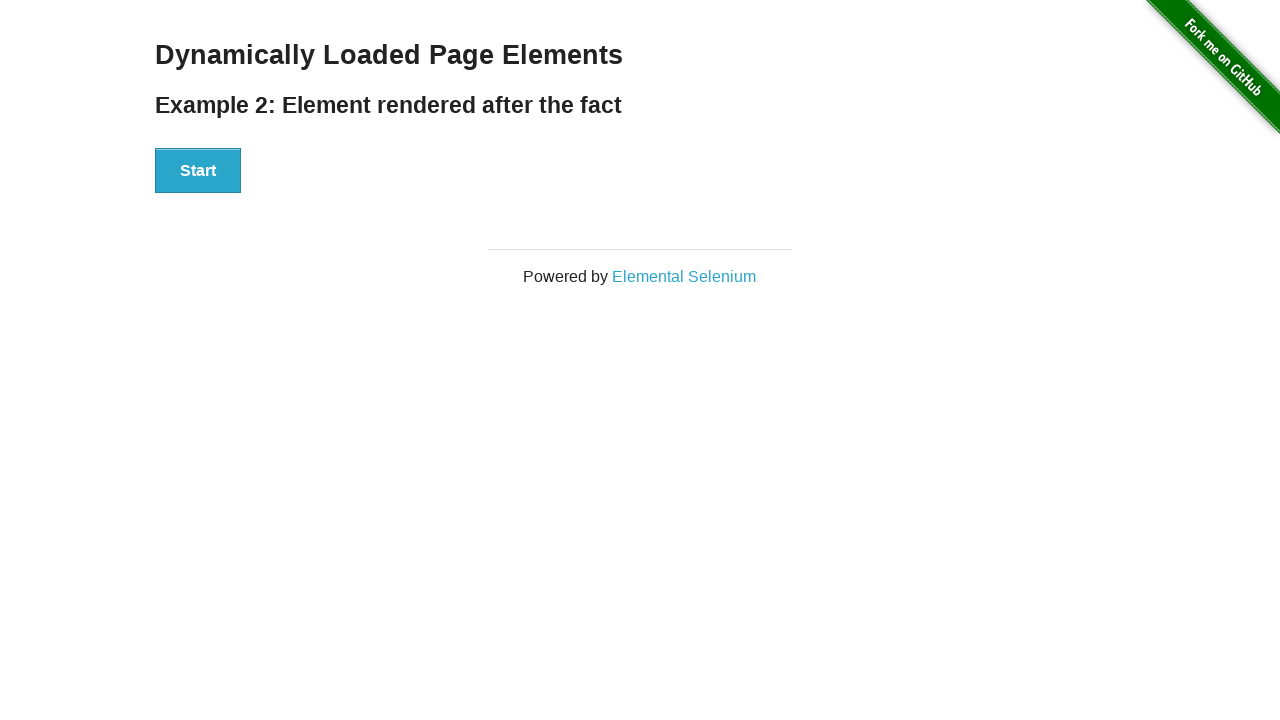

Clicked Start button to trigger dynamic loading at (198, 171) on xpath=//button[text()='Start']
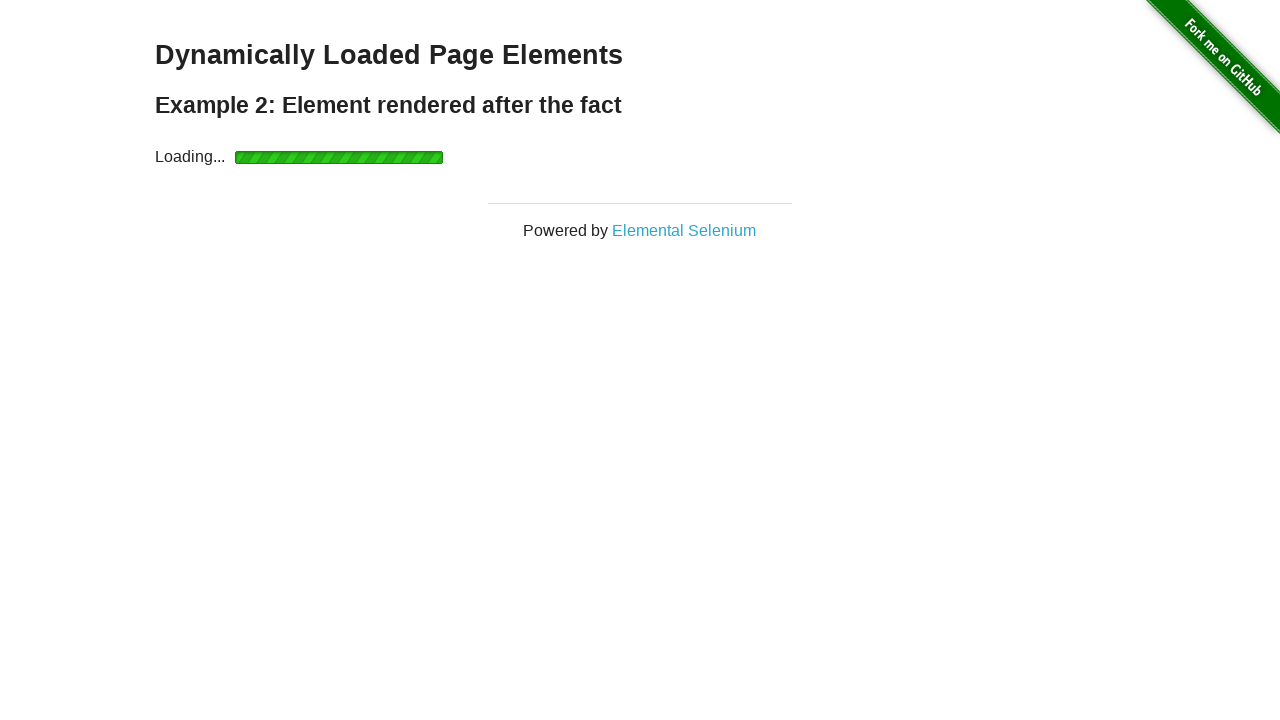

Waited for loading icon to disappear
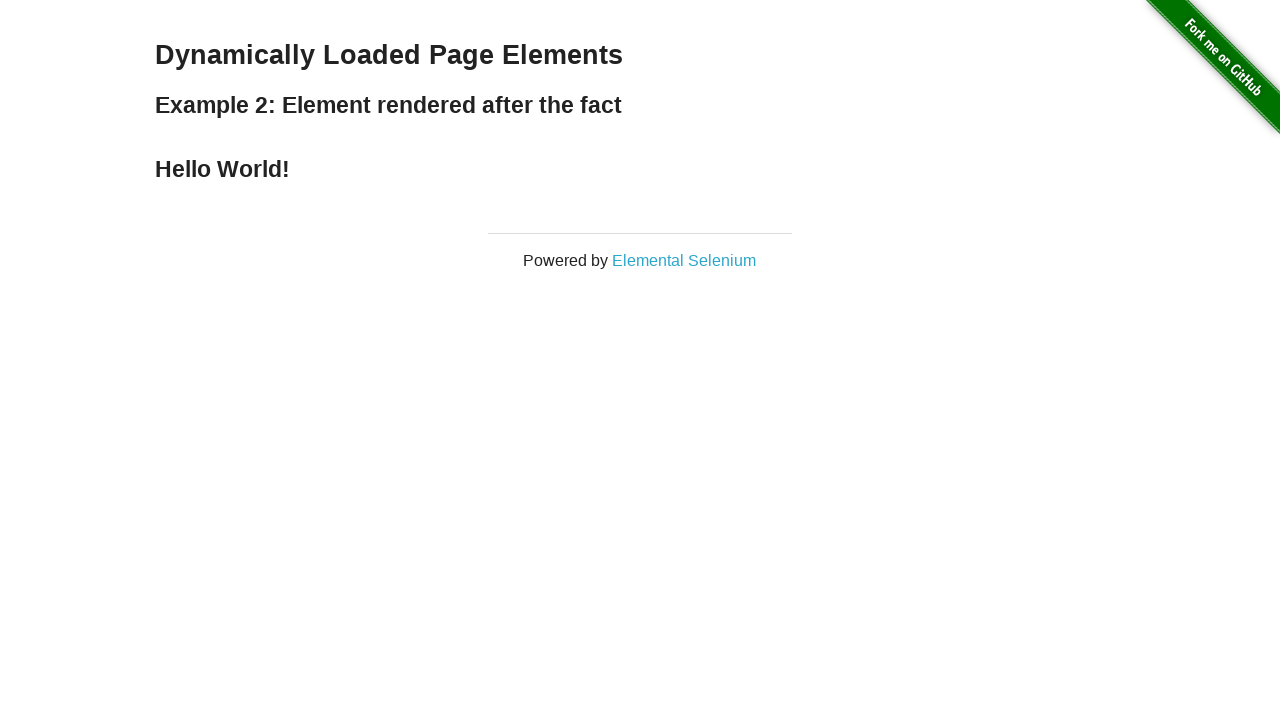

Verified 'Hello World!' text is displayed
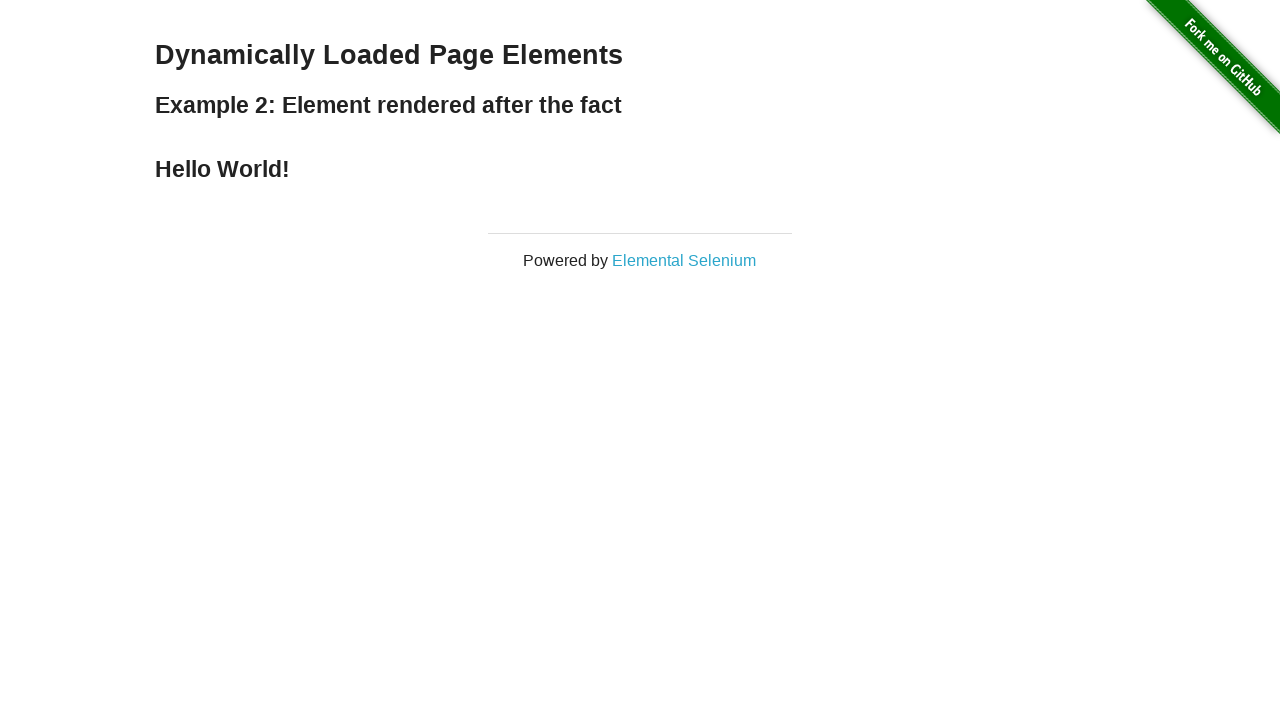

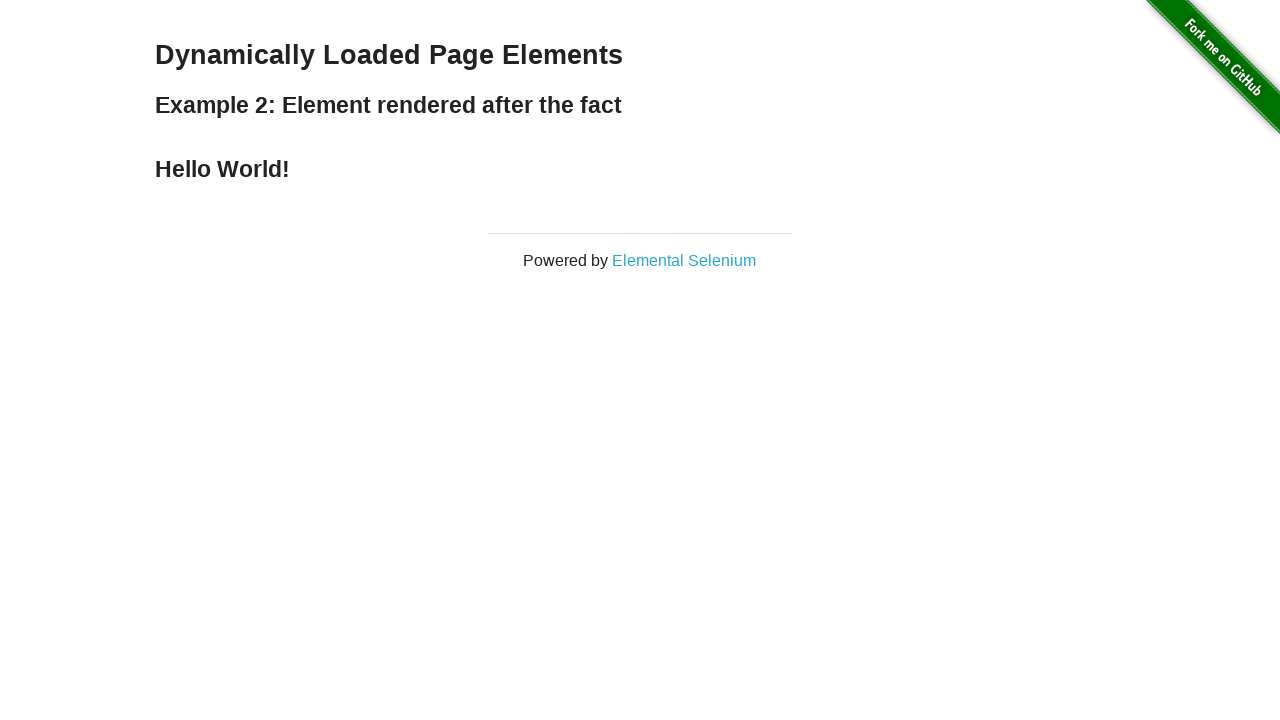